Verifies that the page title matches the expected value

Starting URL: https://opensource-demo.orangehrmlive.com/web/index.php/auth/login

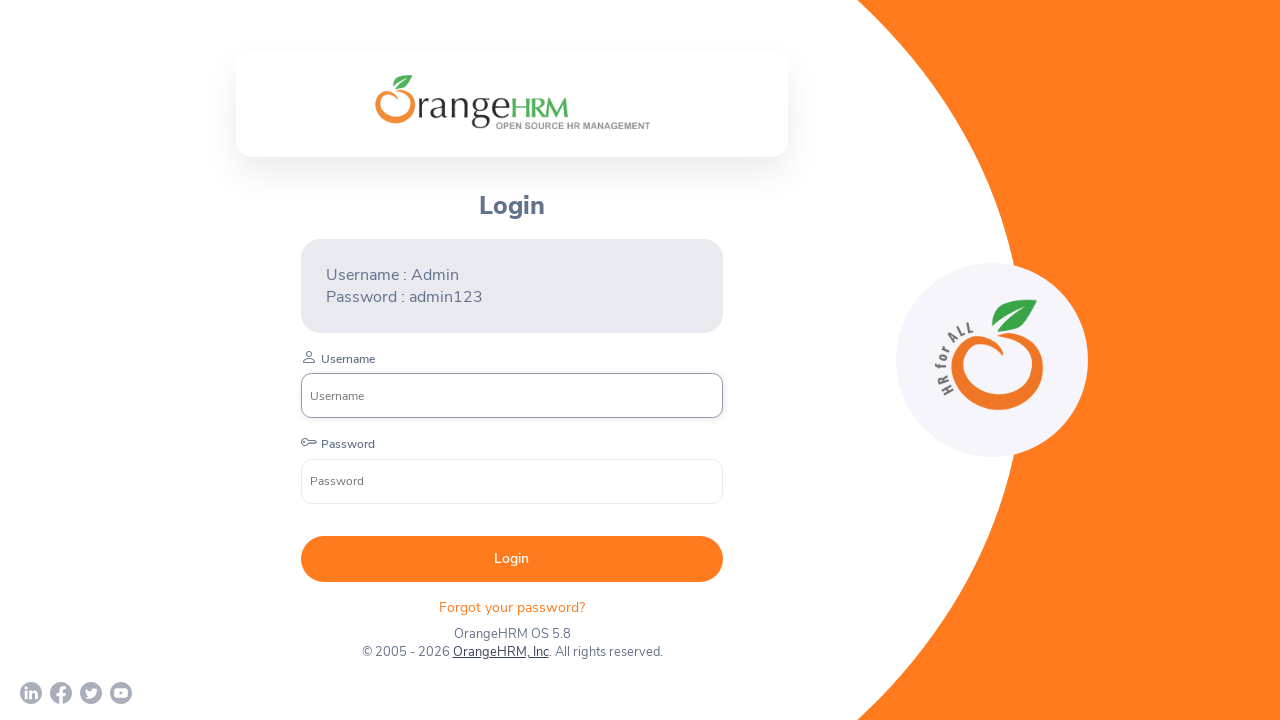

Verified page title matches 'OrangeHRM'
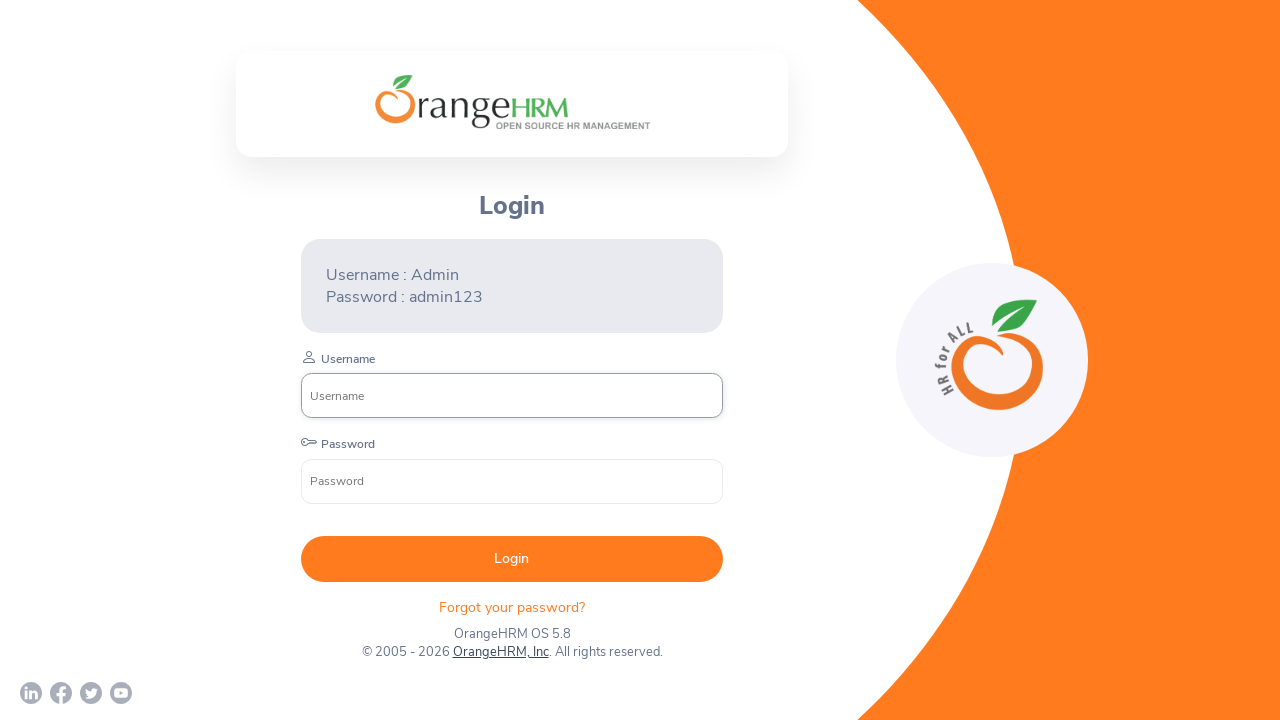

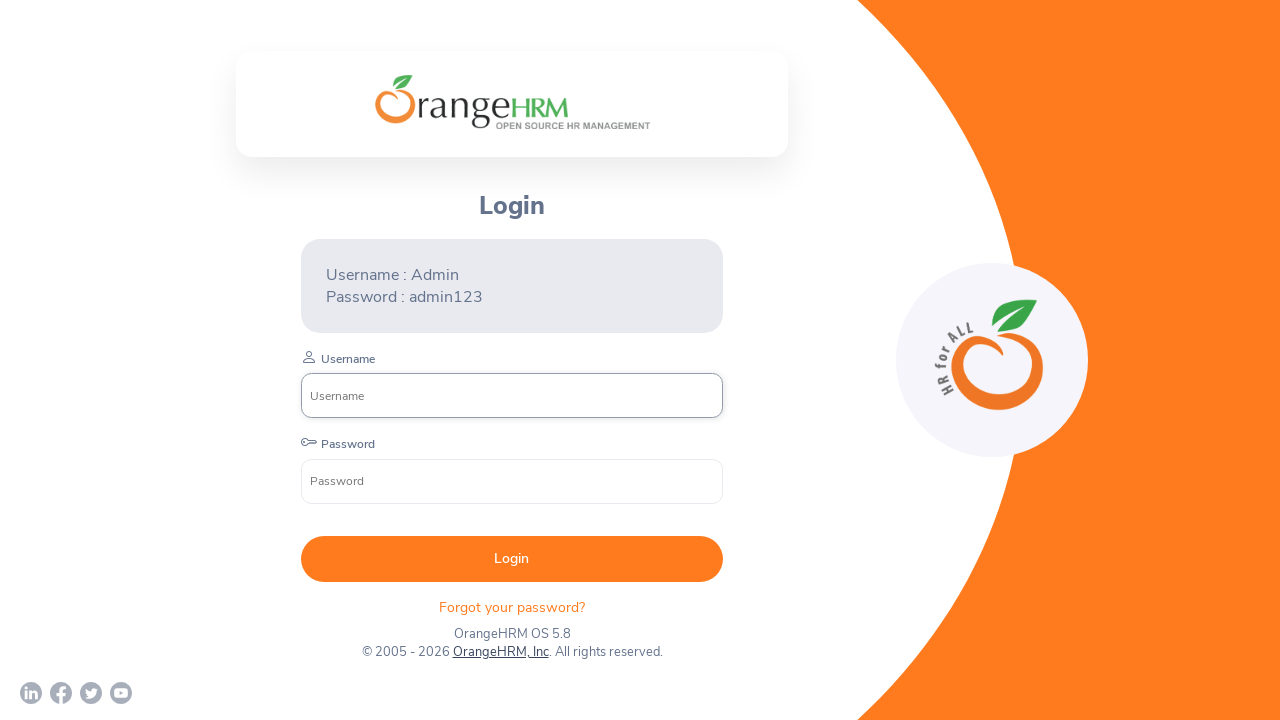